Tests the online banking demo site by clicking on the Online Banking Menu and verifying that 6 header elements are displayed, including a "Pay Bills" option.

Starting URL: http://zero.webappsecurity.com/

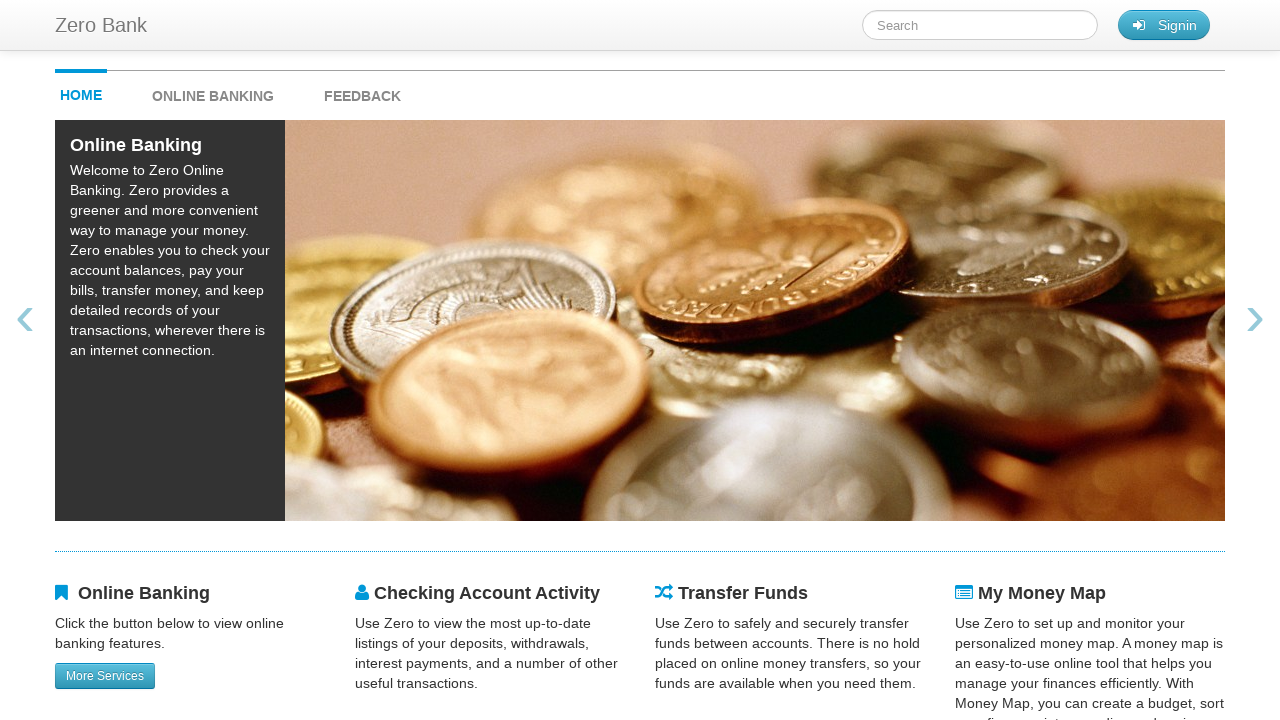

Clicked on the Online Banking Menu link at (233, 91) on #onlineBankingMenu
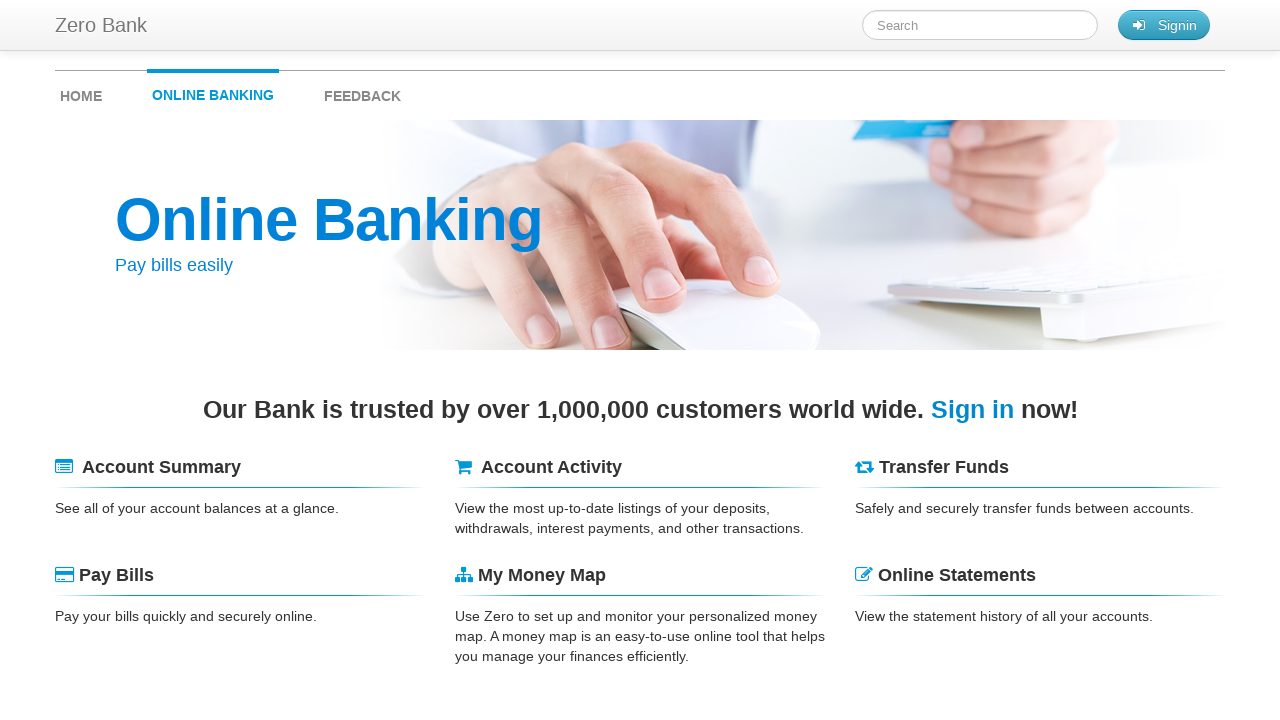

Waited for header elements to load
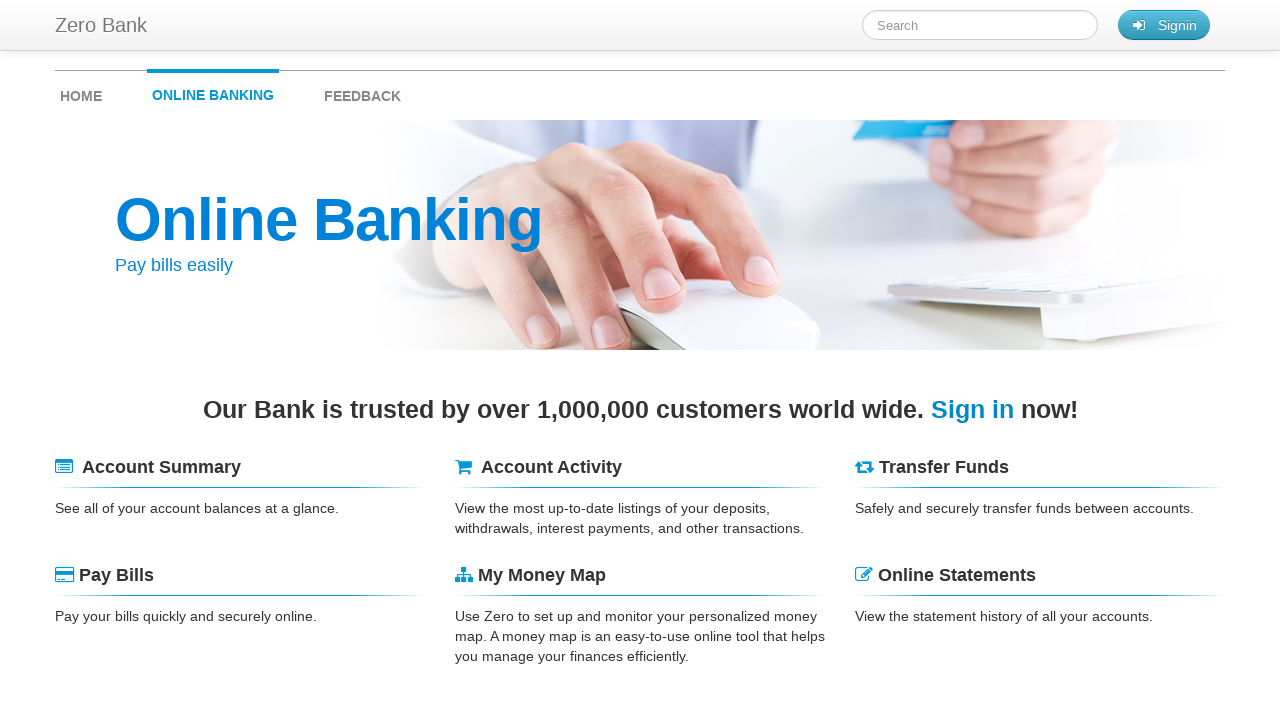

Retrieved all header elements
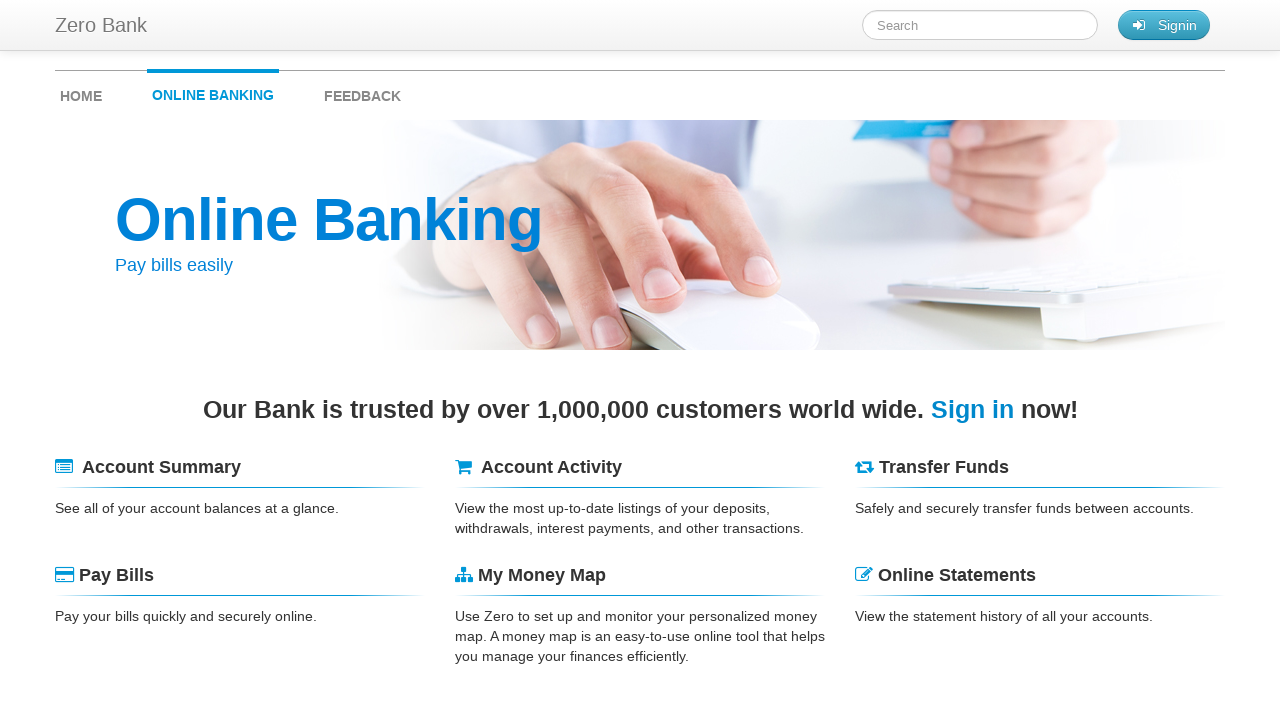

Verified that 6 header elements are displayed
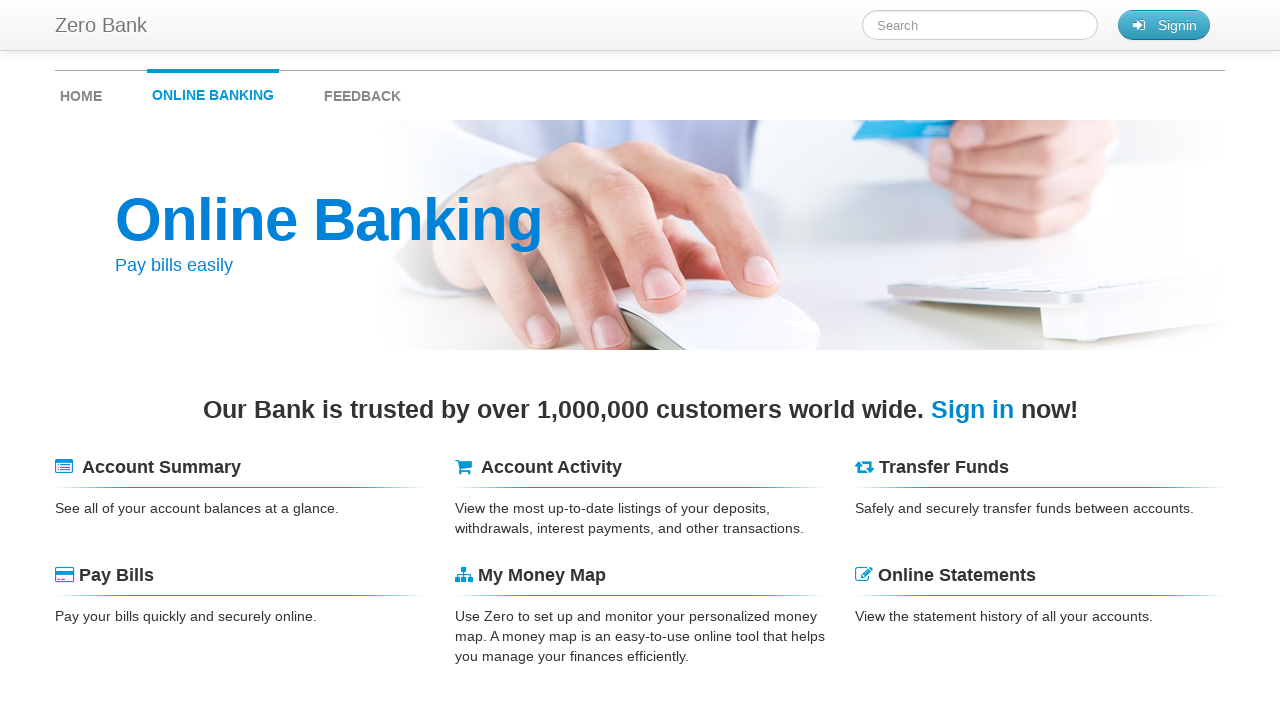

Extracted text content from all header elements
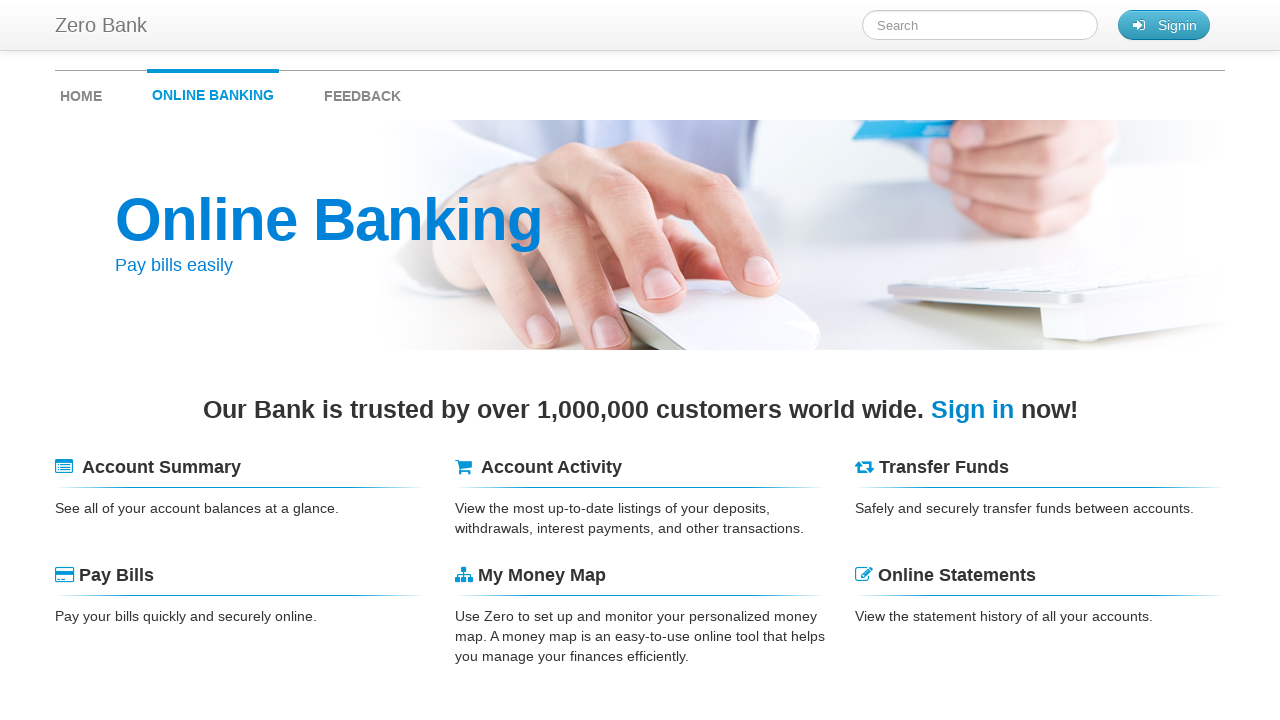

Verified that 'Pay Bills' option is present in headers
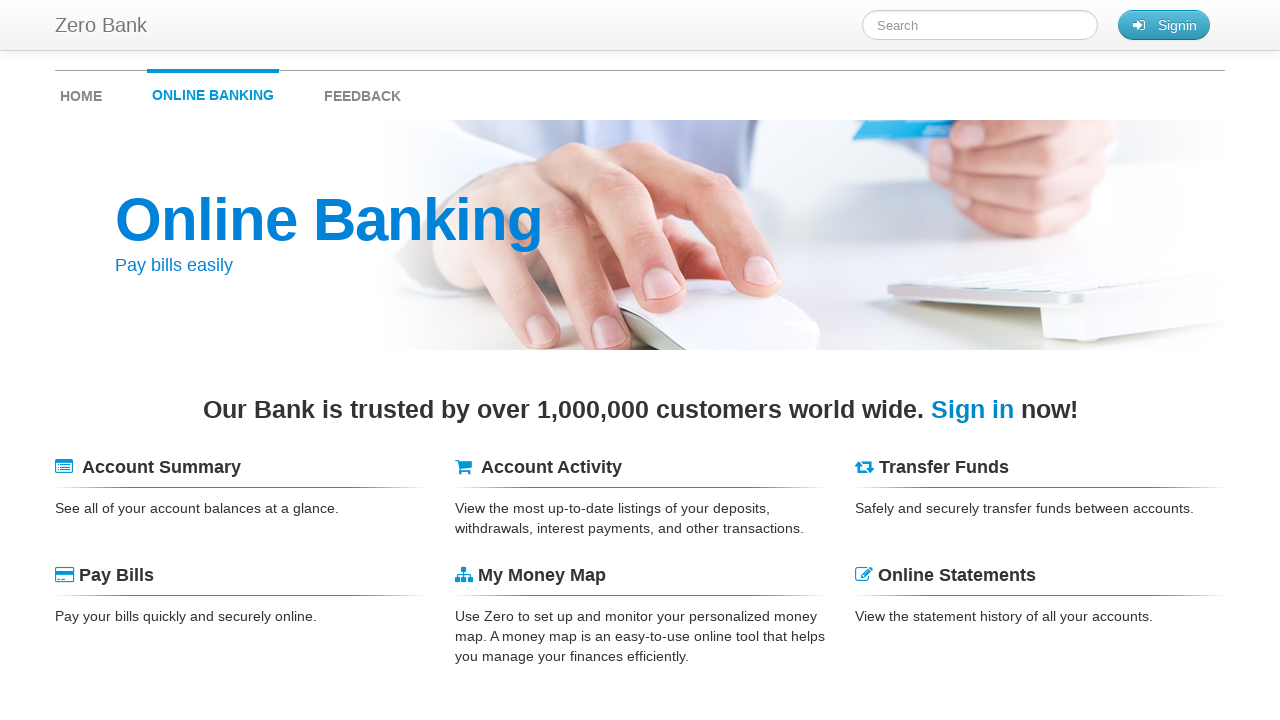

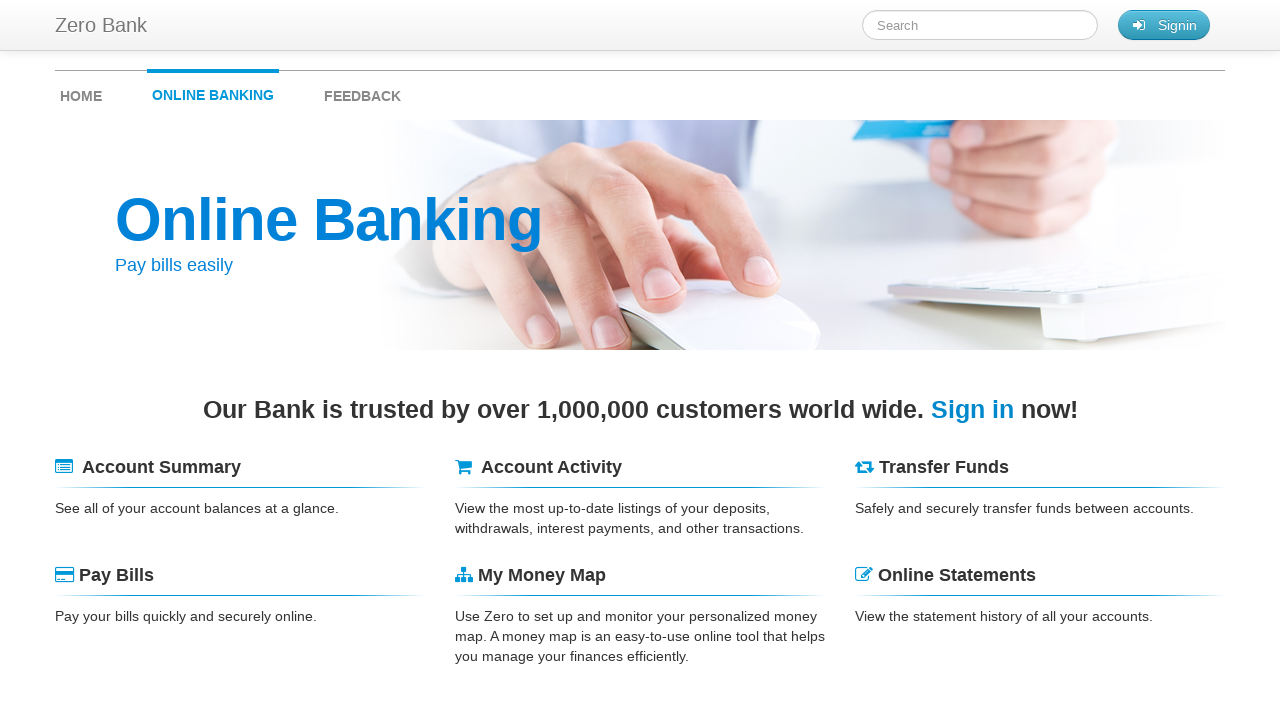